Navigates to a Selenium practice page and locates a button element by its ID to verify its presence on the page.

Starting URL: https://omayo.blogspot.com/

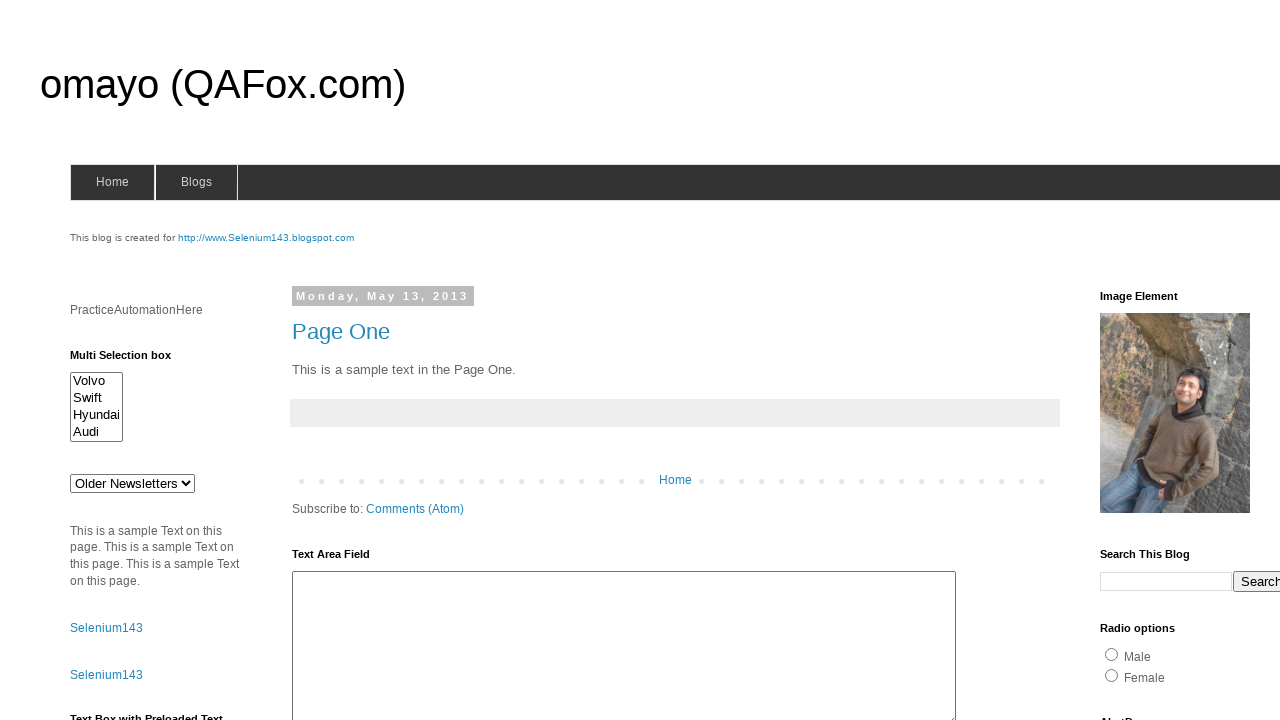

Set viewport size to 1920x1080
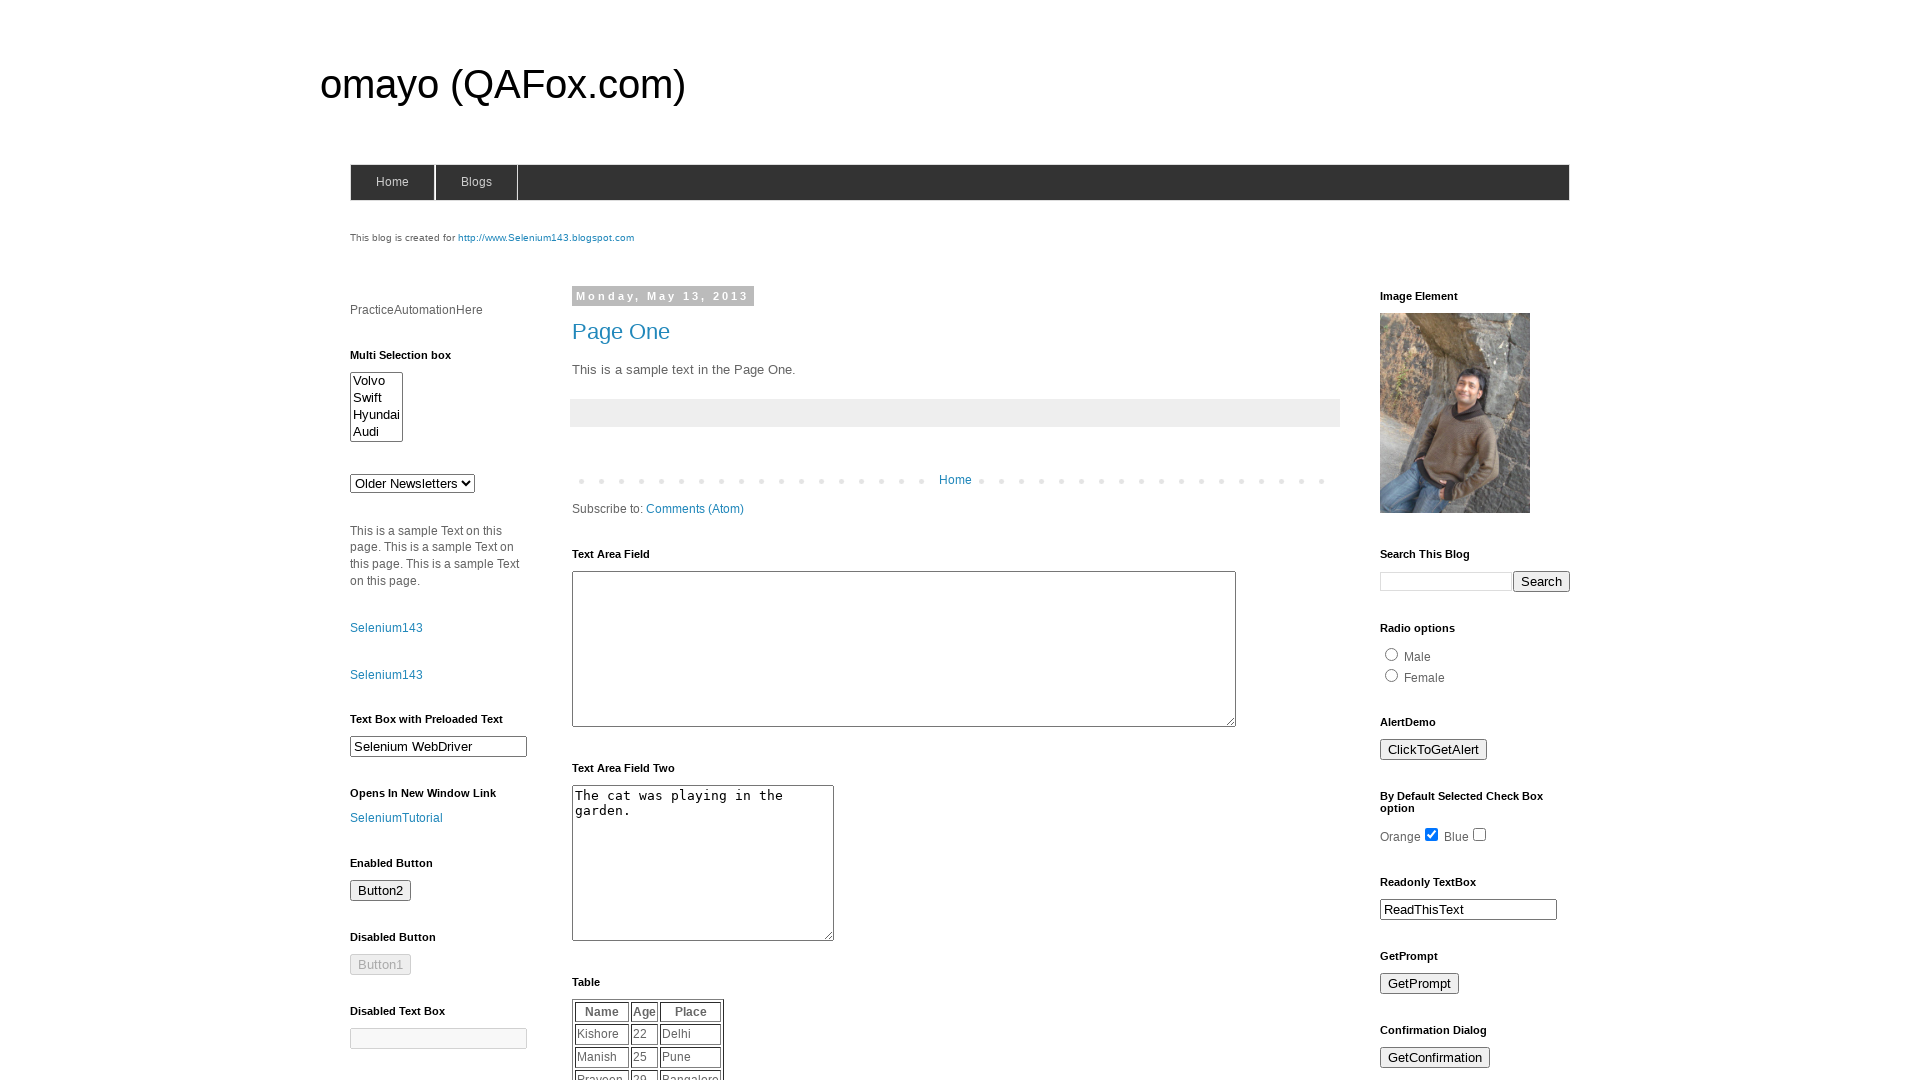

Waited for page to reach domcontentloaded state
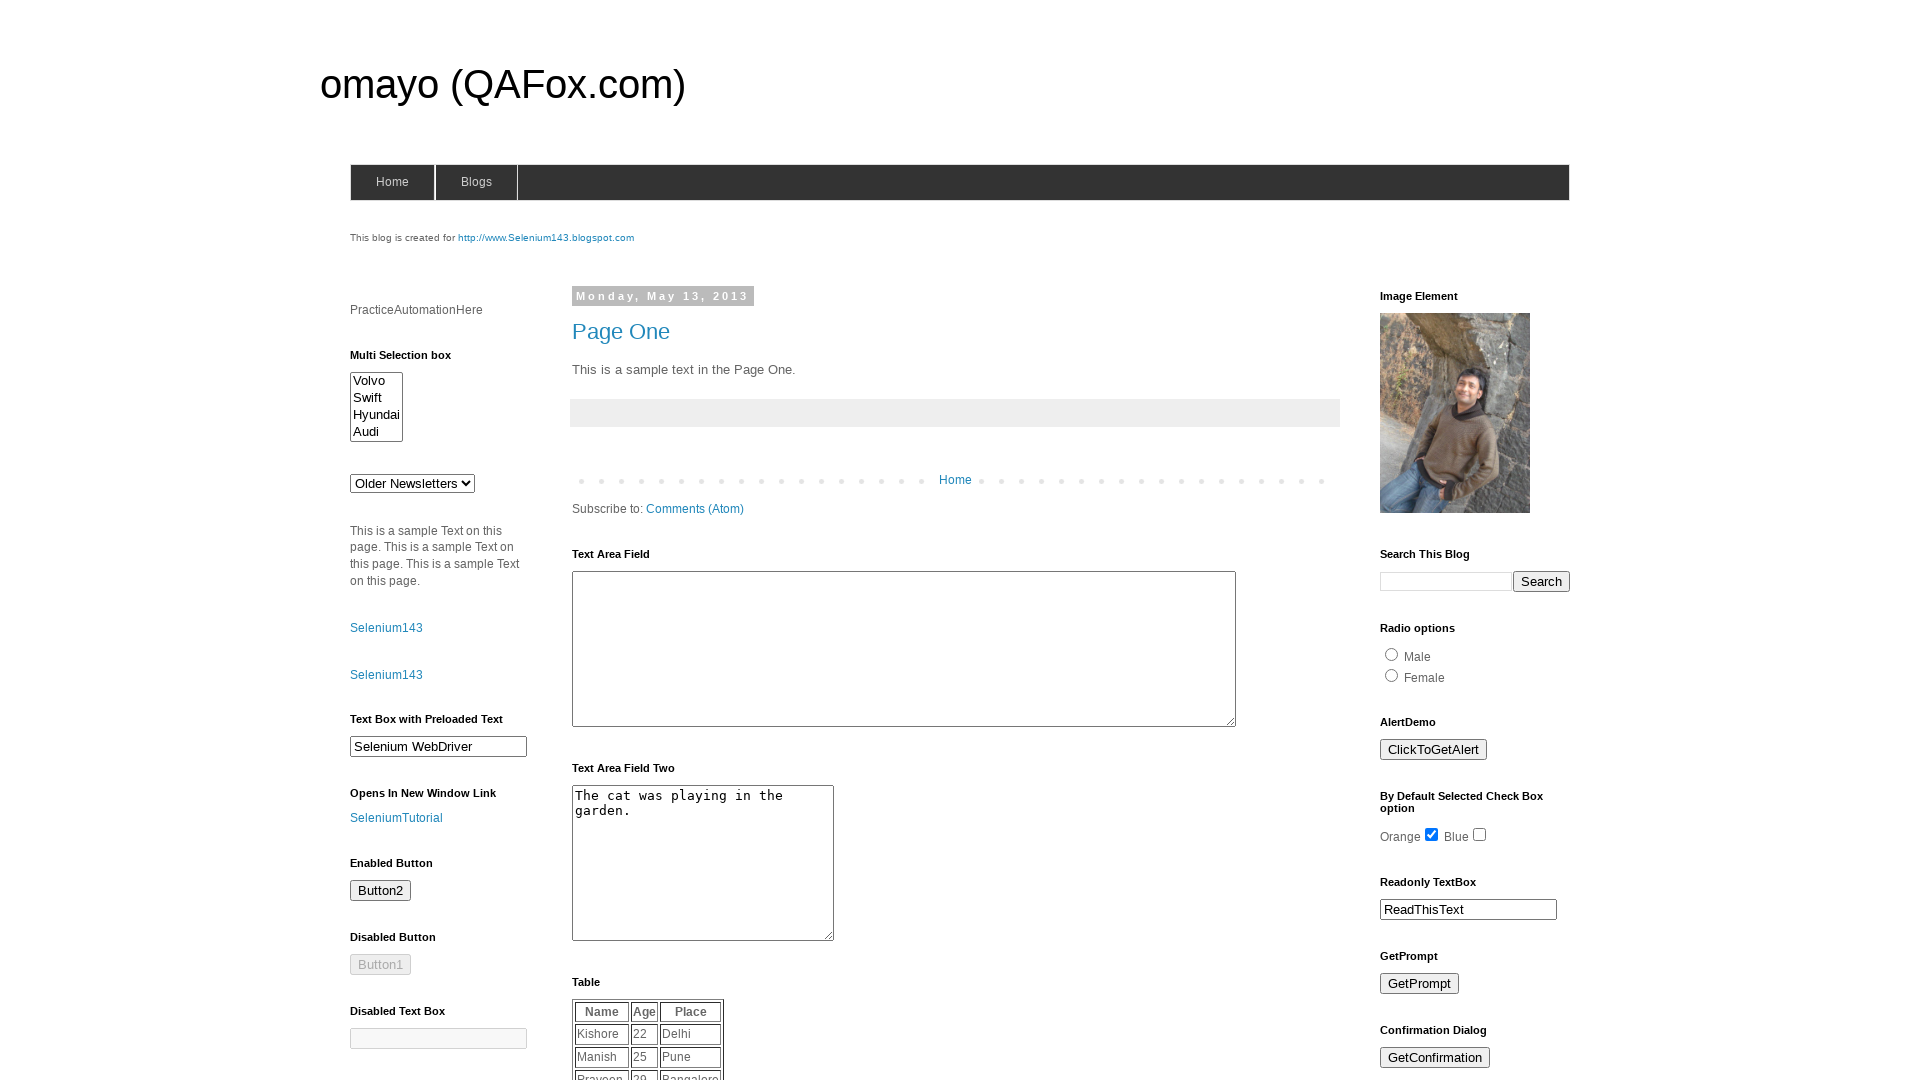

Located button element with ID 'but2'
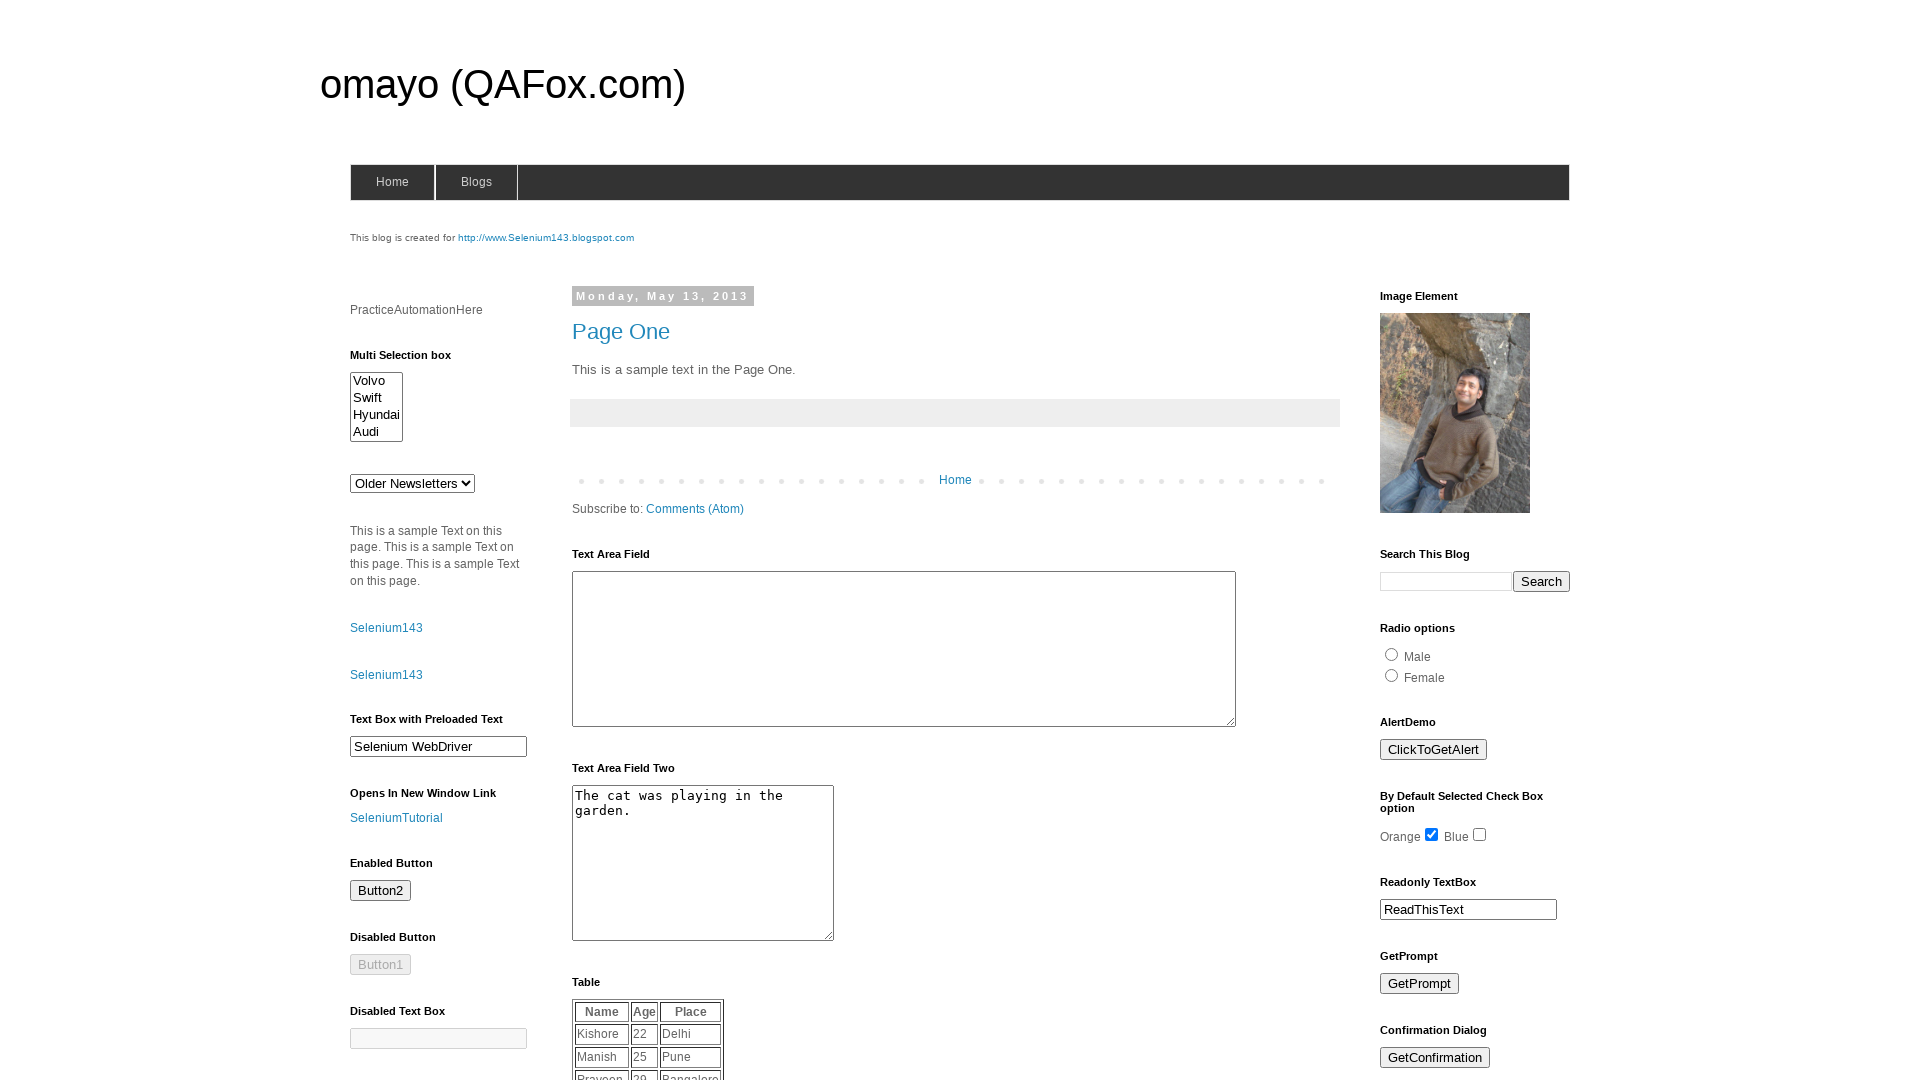

Verified button is visible on the page
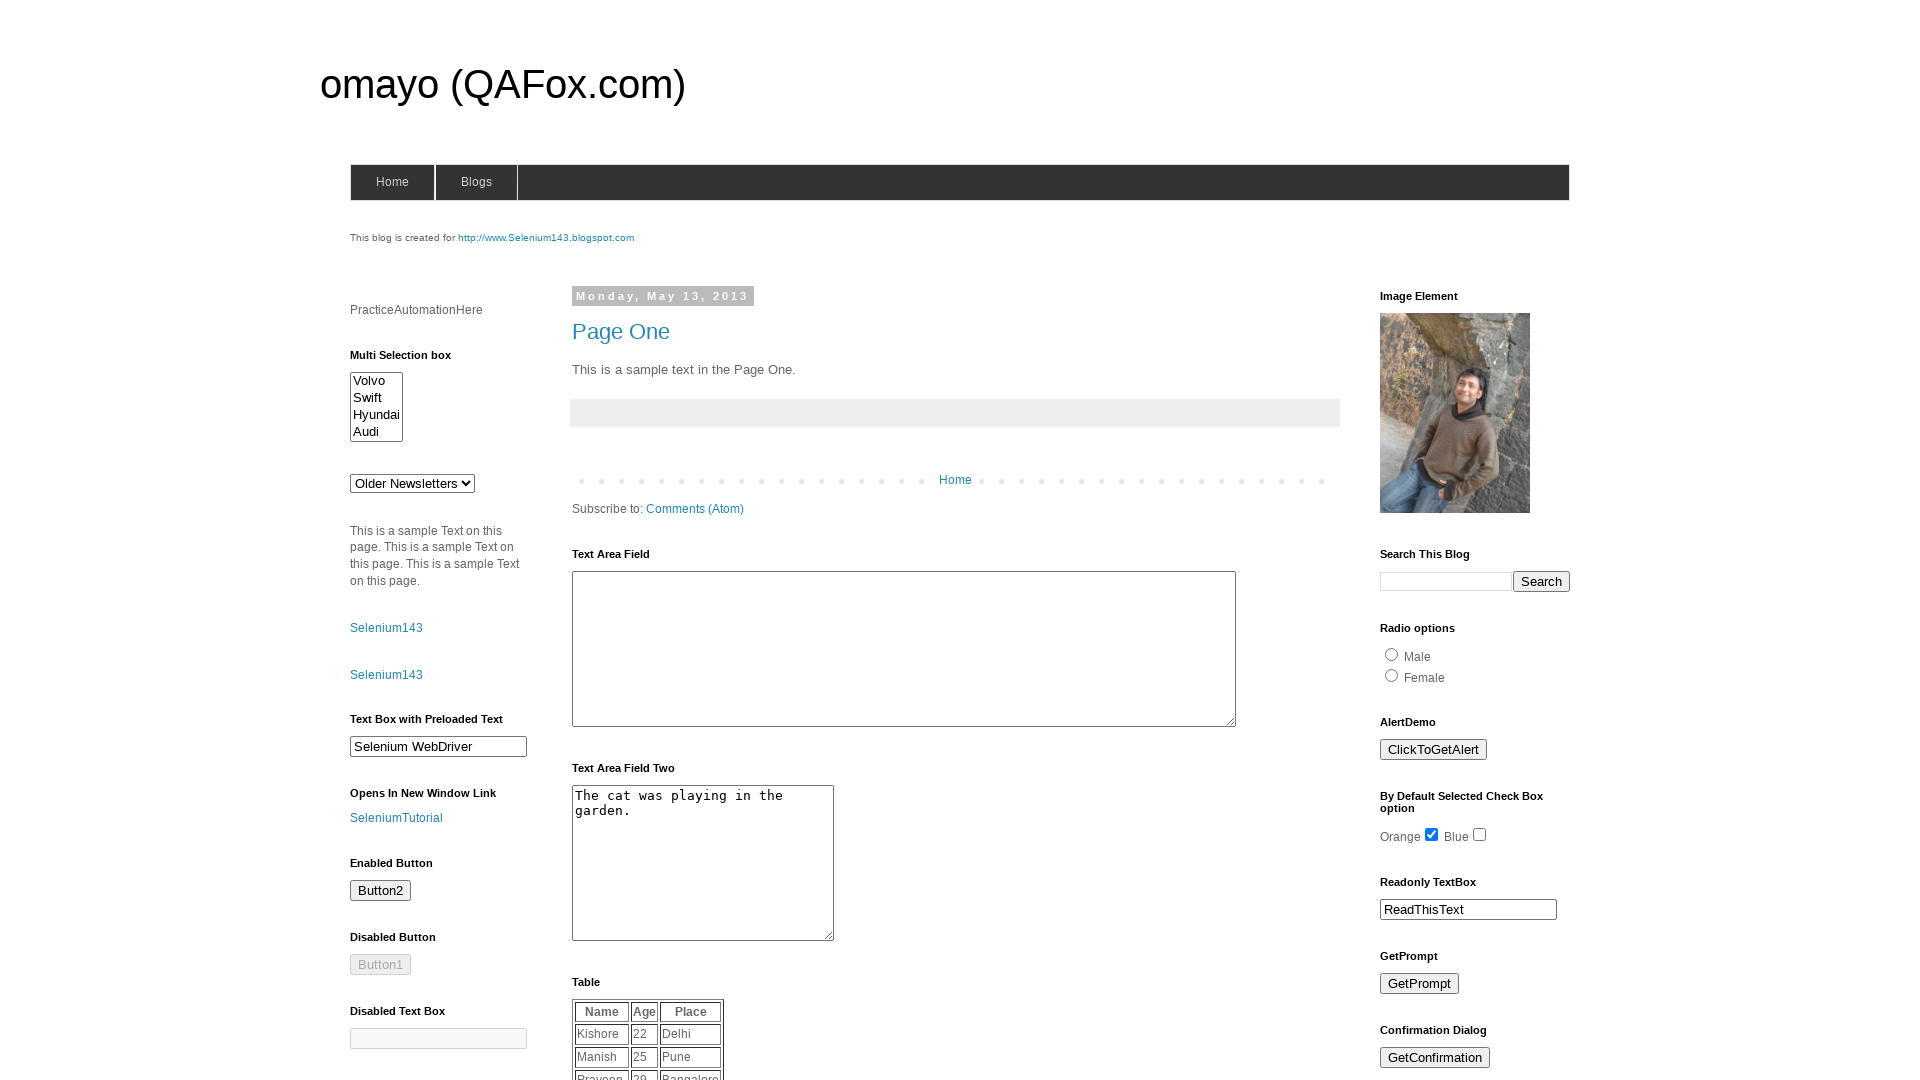

Retrieved button bounding box coordinates
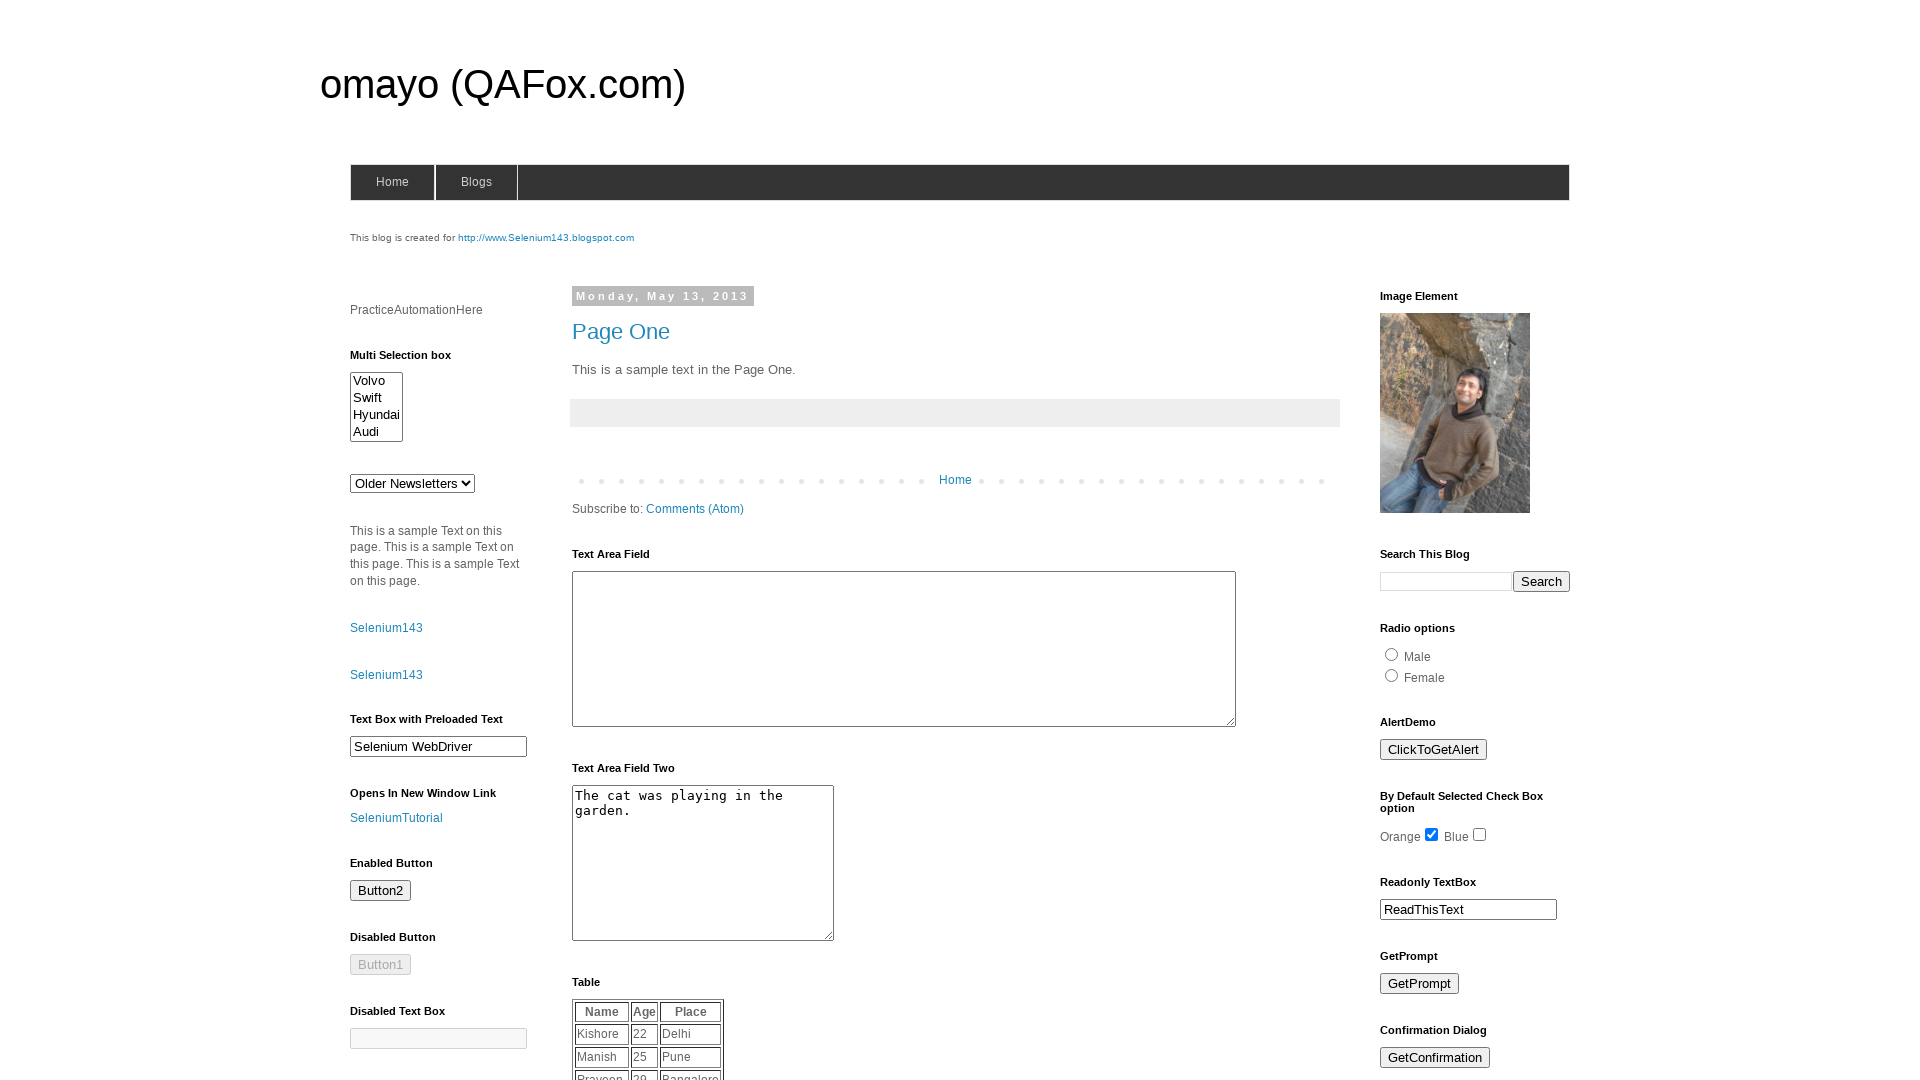

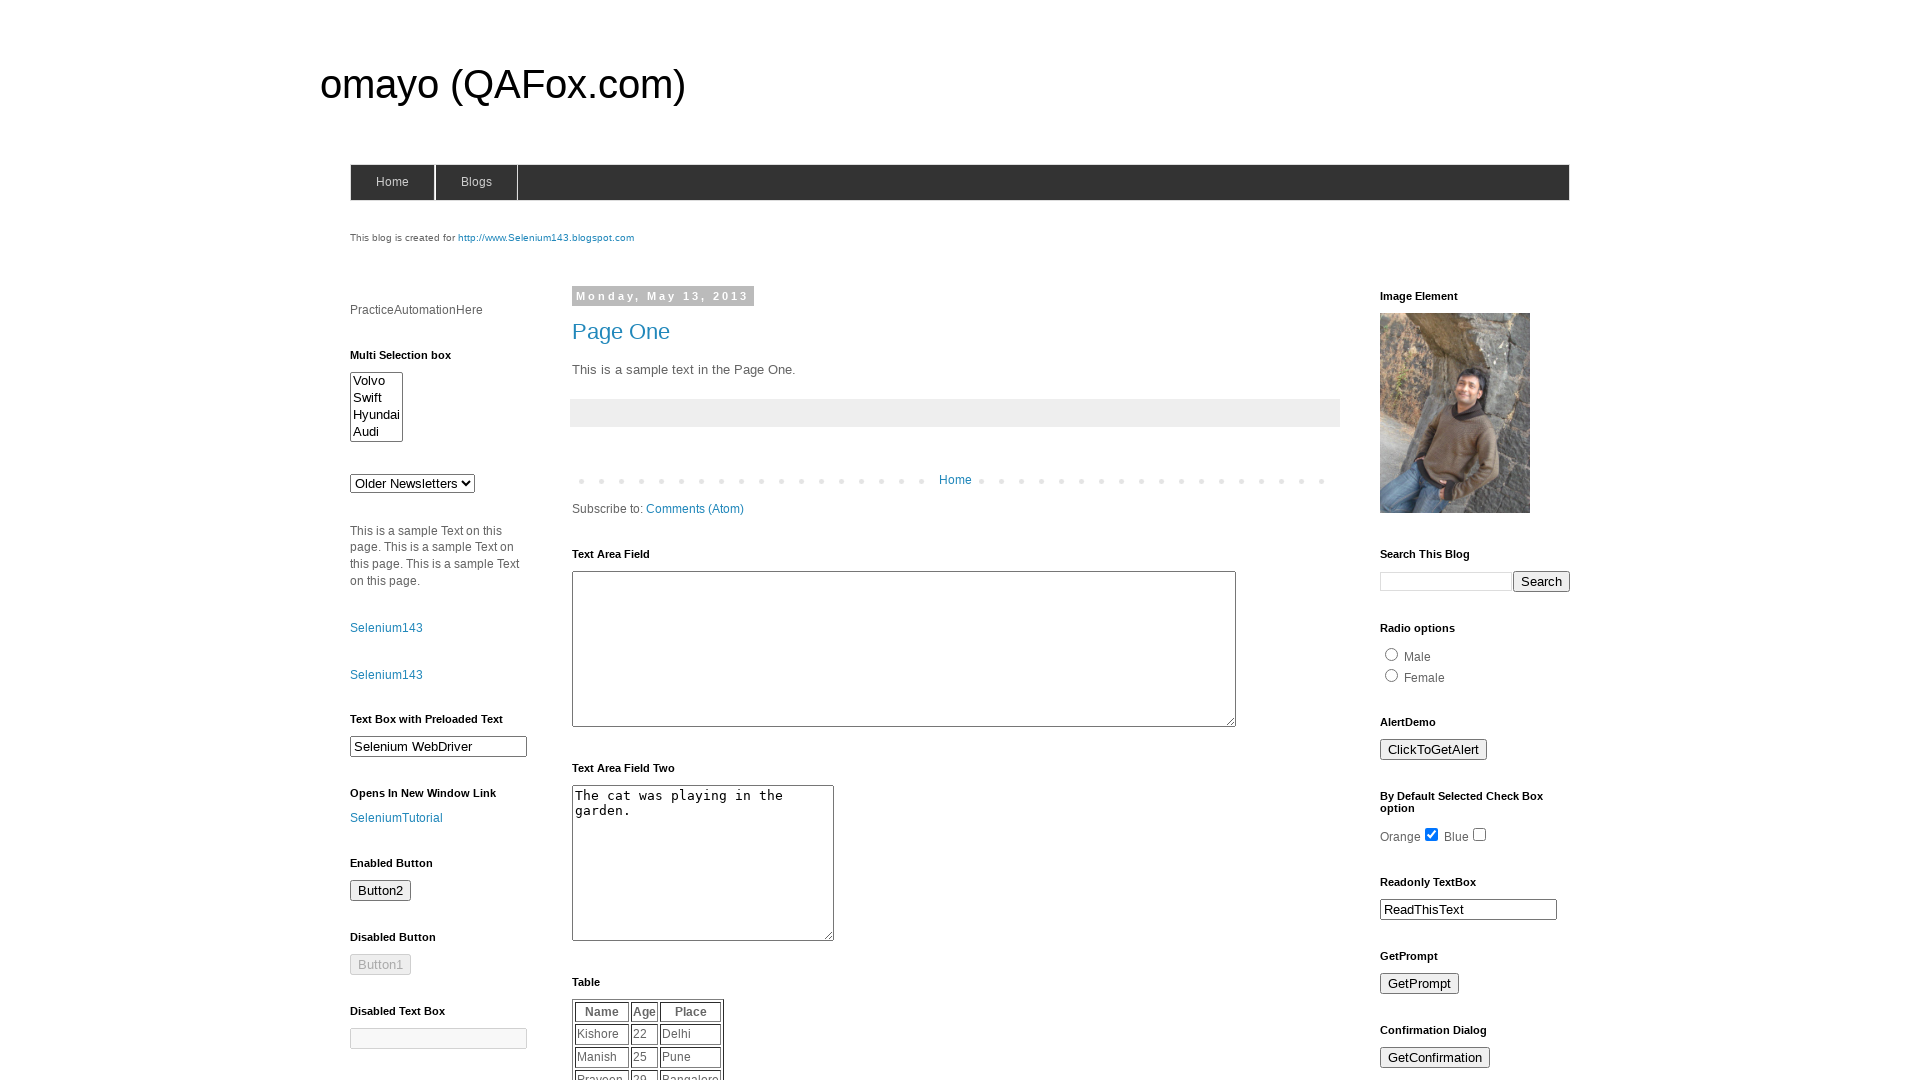